Tests tooltip functionality by hovering over various elements including a button, text field, and links to trigger their tooltips

Starting URL: https://demoqa.com/

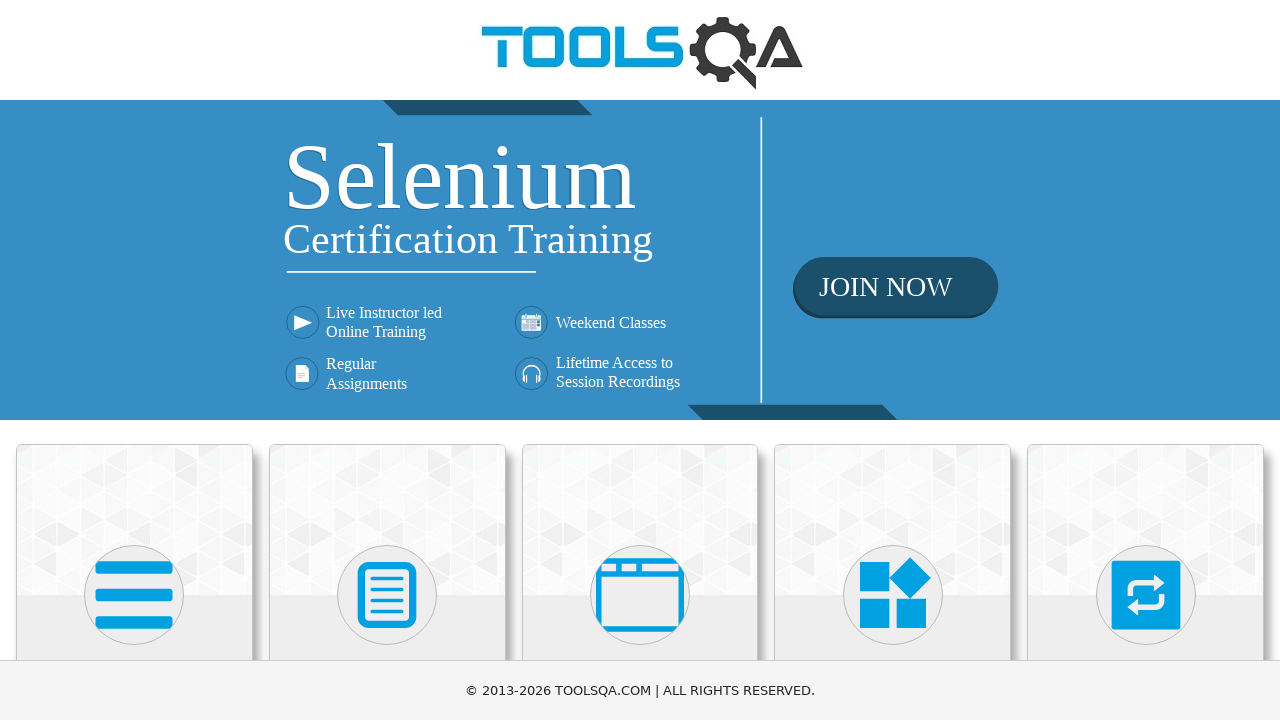

Waited for Widgets card to be visible
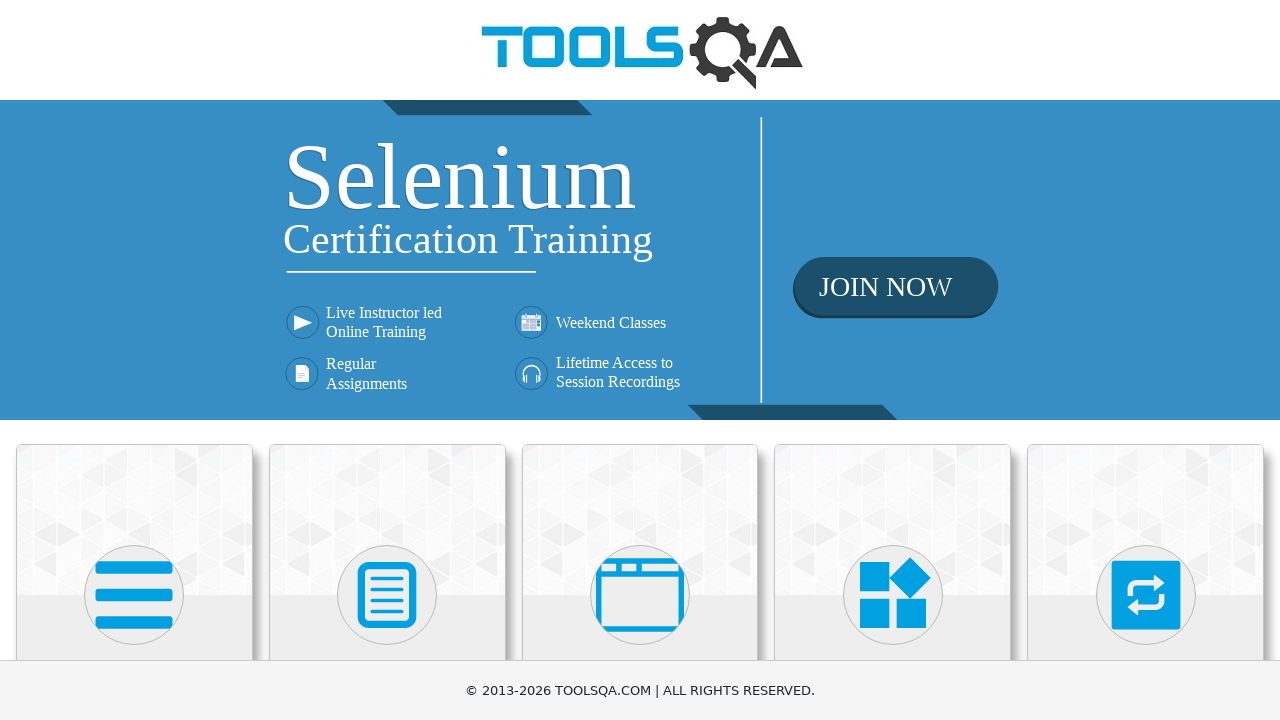

Scrolled Widgets card into view
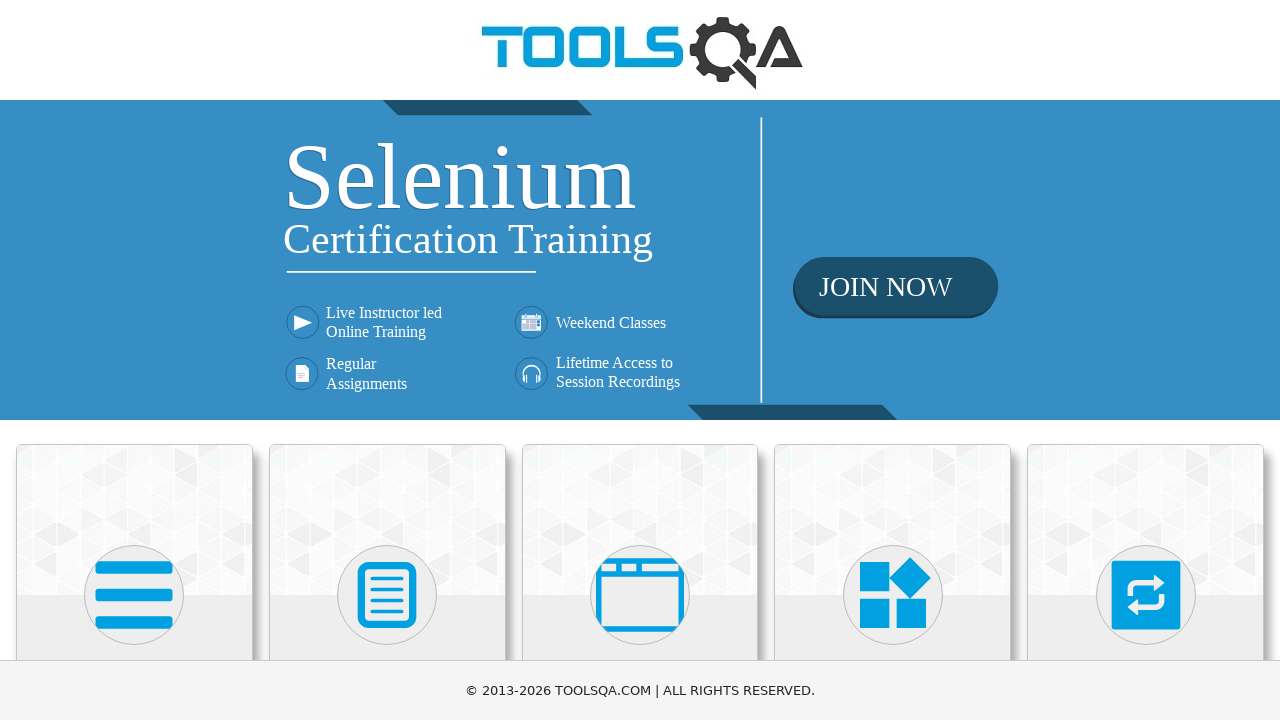

Clicked on Widgets card at (893, 360) on xpath=//h5[text()='Widgets']
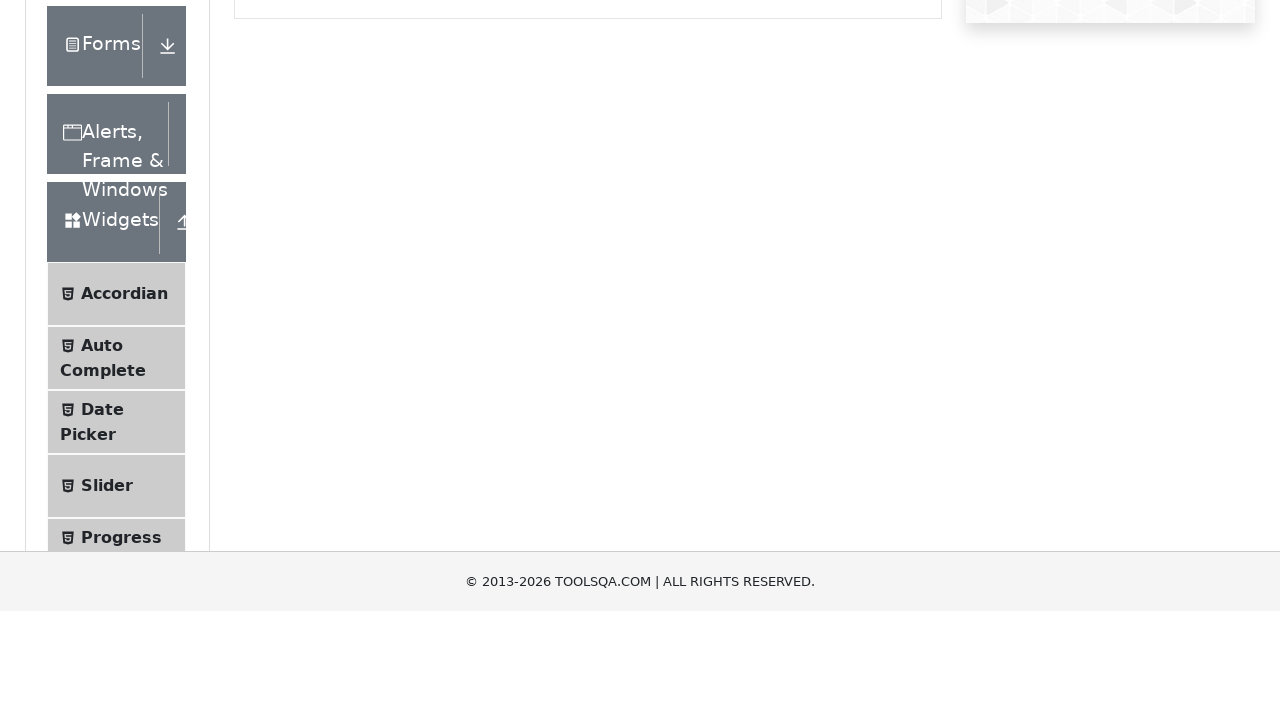

Waited for Tool Tips option to be visible
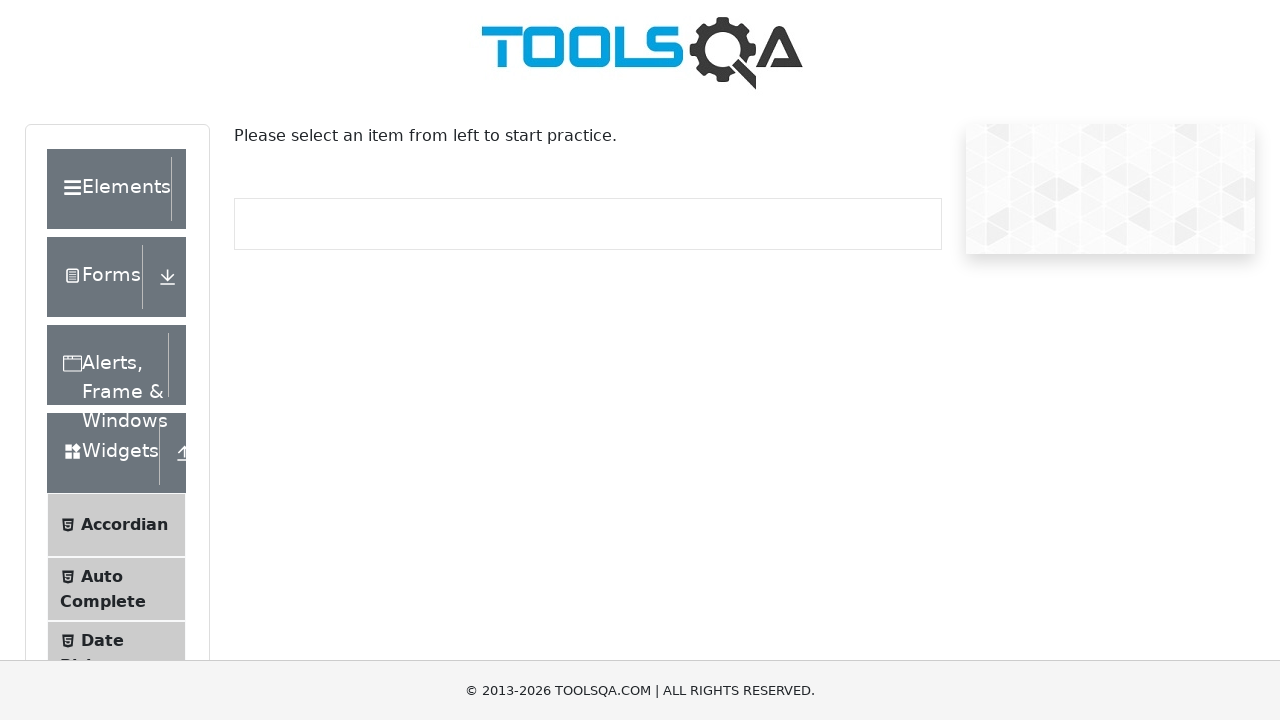

Scrolled Tool Tips option into view
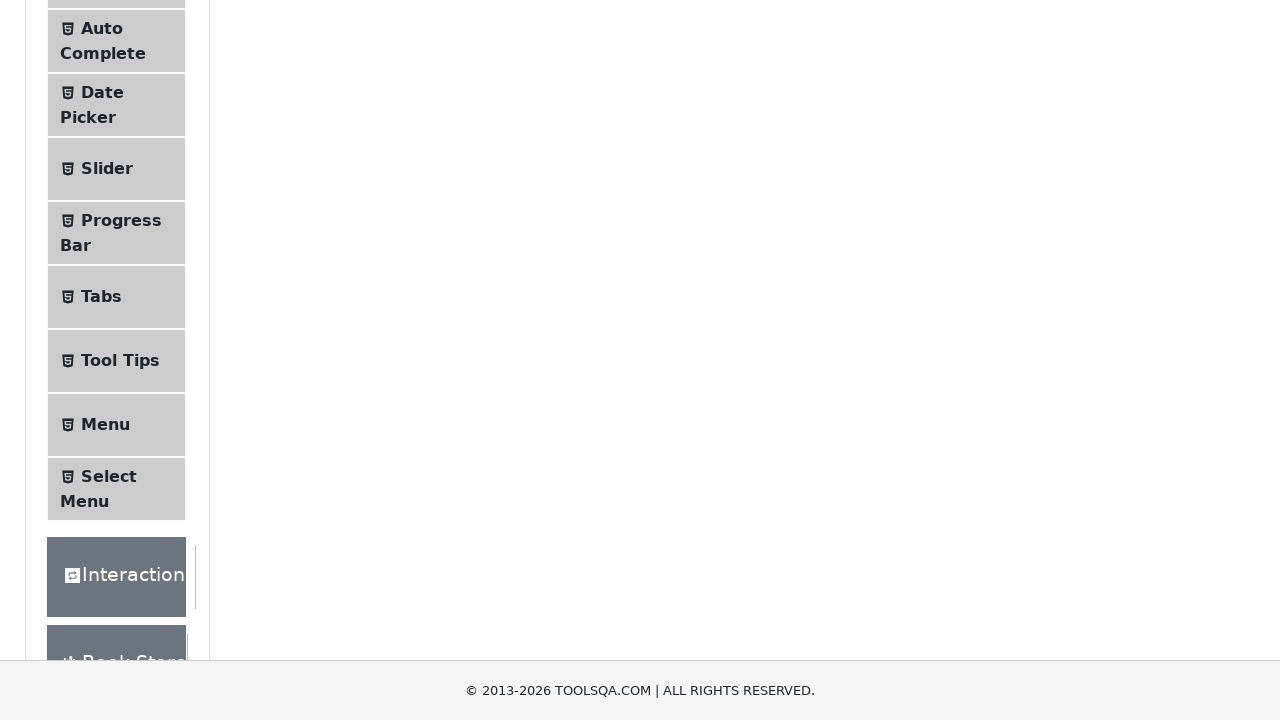

Clicked on Tool Tips option at (120, 361) on xpath=//span[text()='Tool Tips']
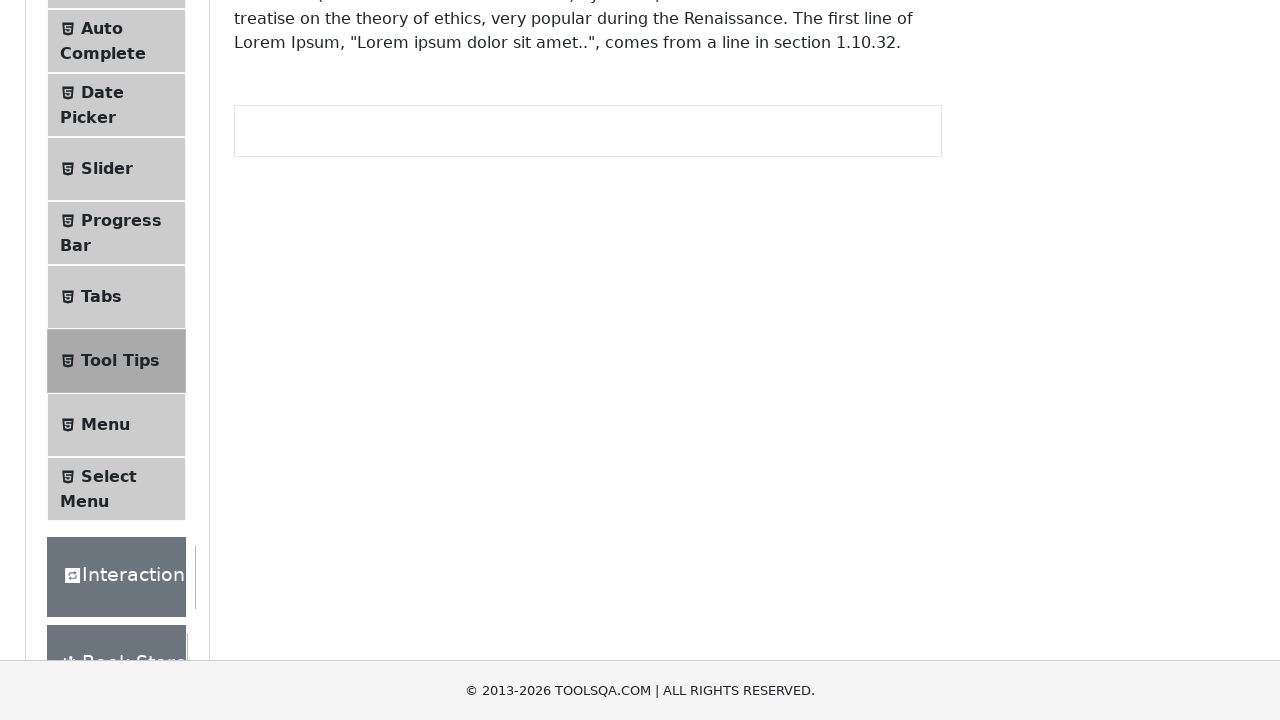

Hovered over button to trigger tooltip at (313, 282) on #toolTipButton
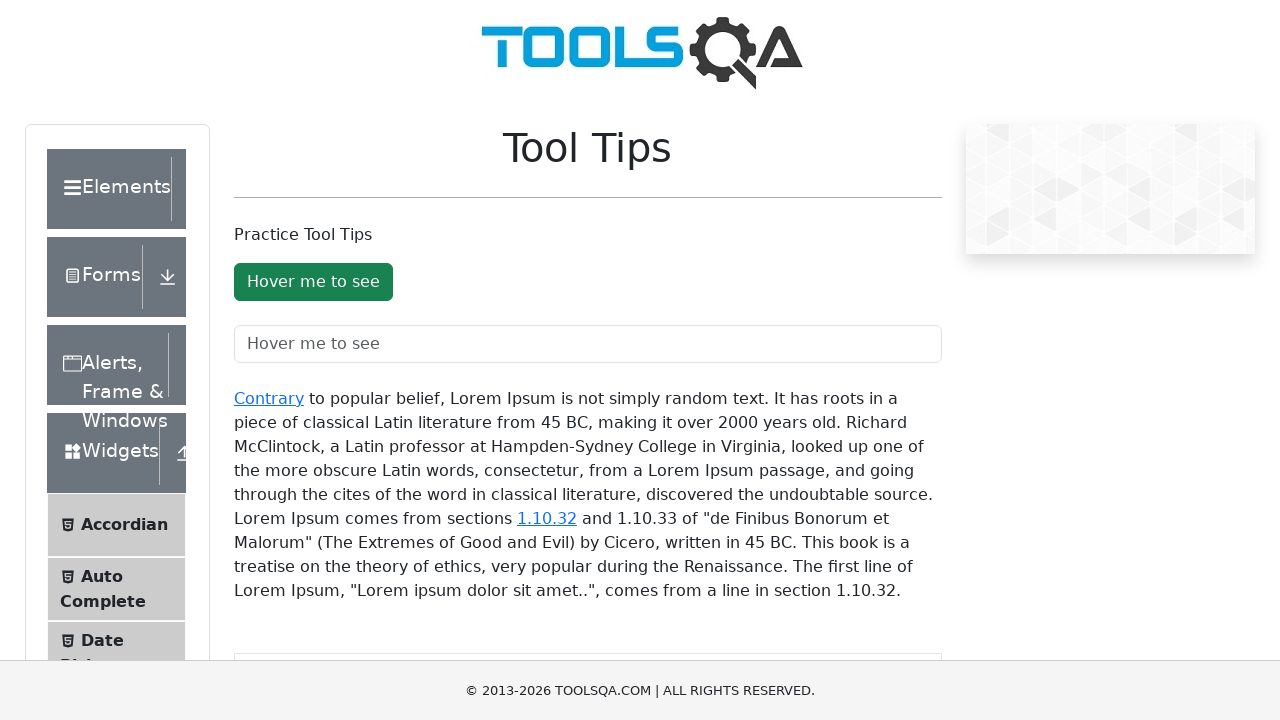

Waited for button tooltip to appear
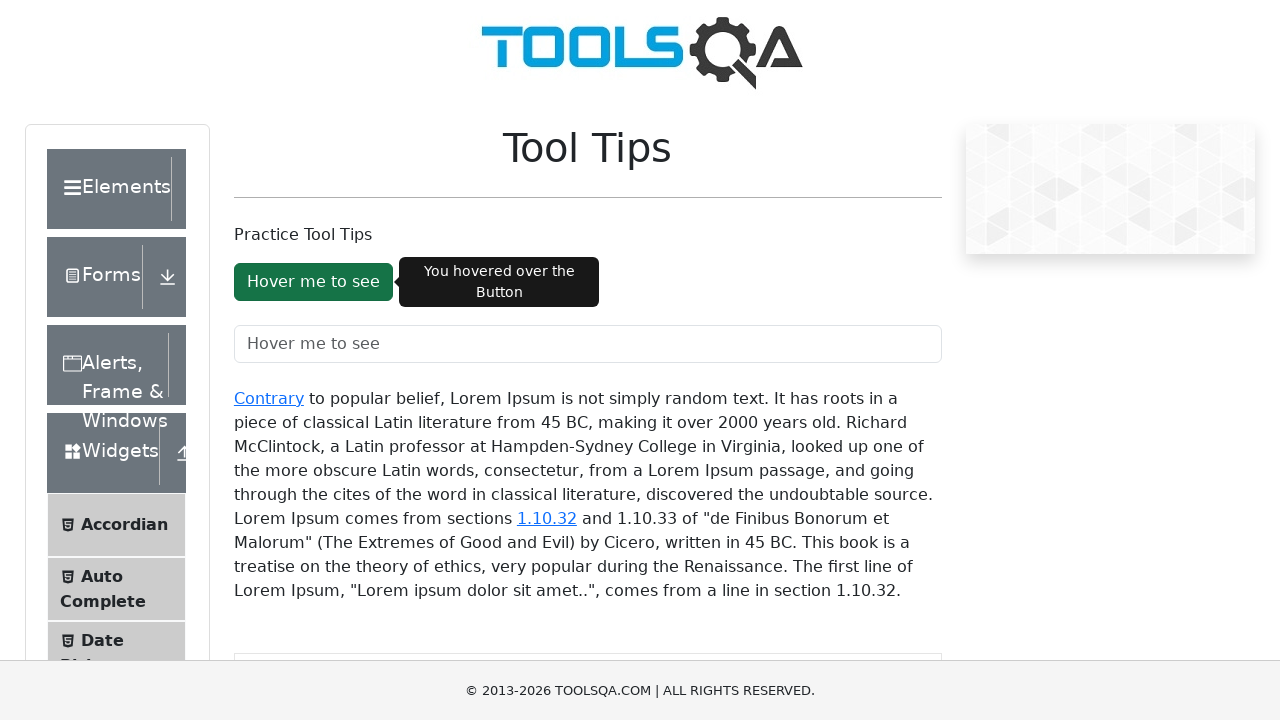

Hovered over text field to trigger tooltip at (588, 344) on #toolTipTextField
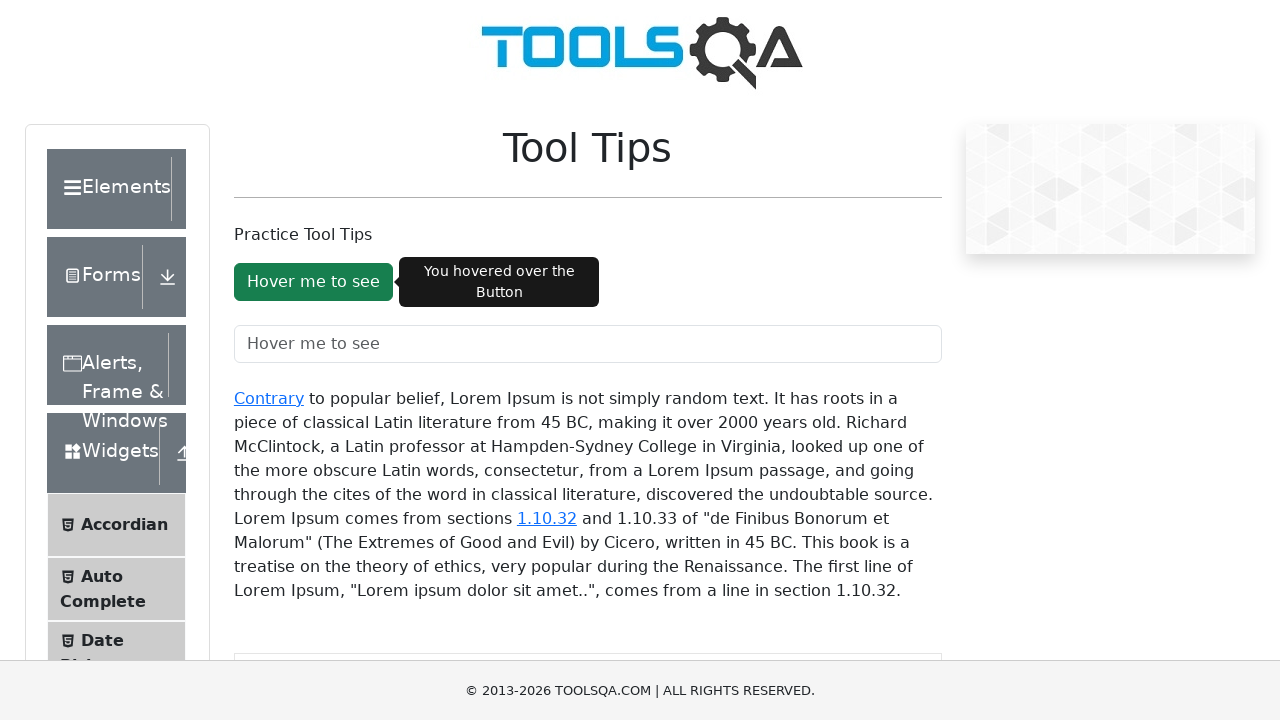

Waited for text field tooltip to appear
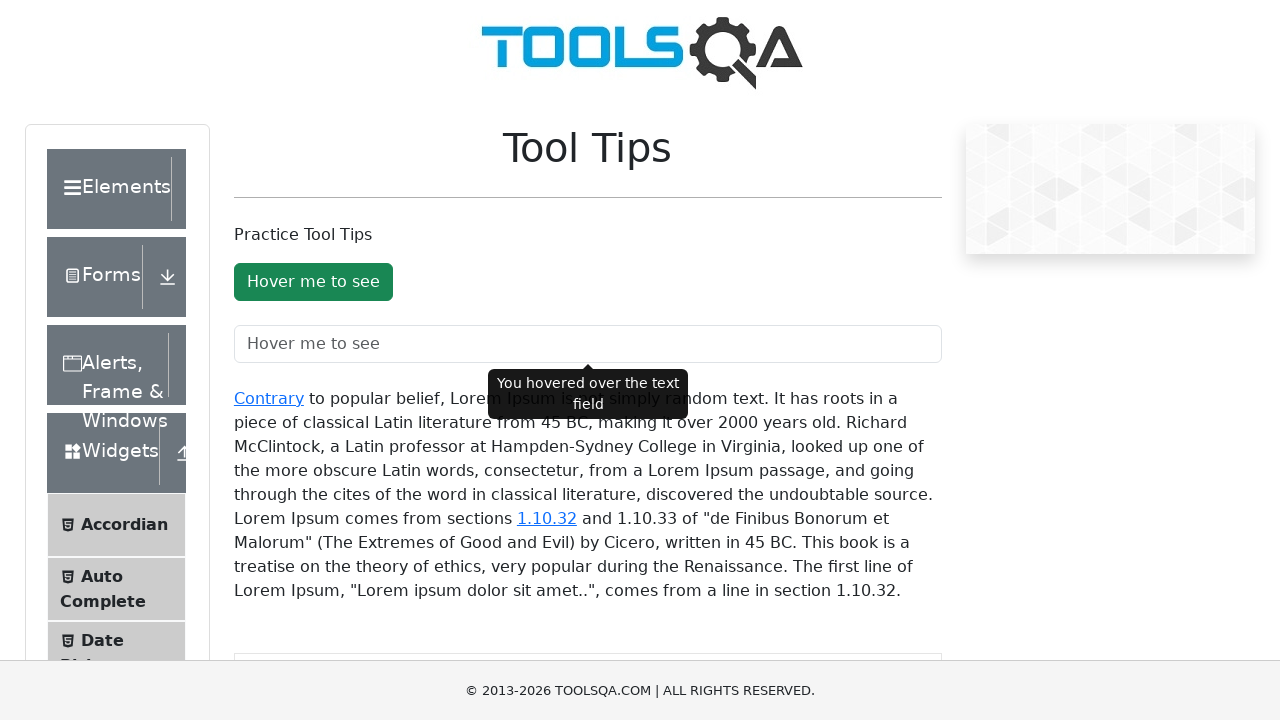

Hovered over 'Contrary' link to trigger tooltip at (269, 398) on xpath=//a[text()='Contrary']
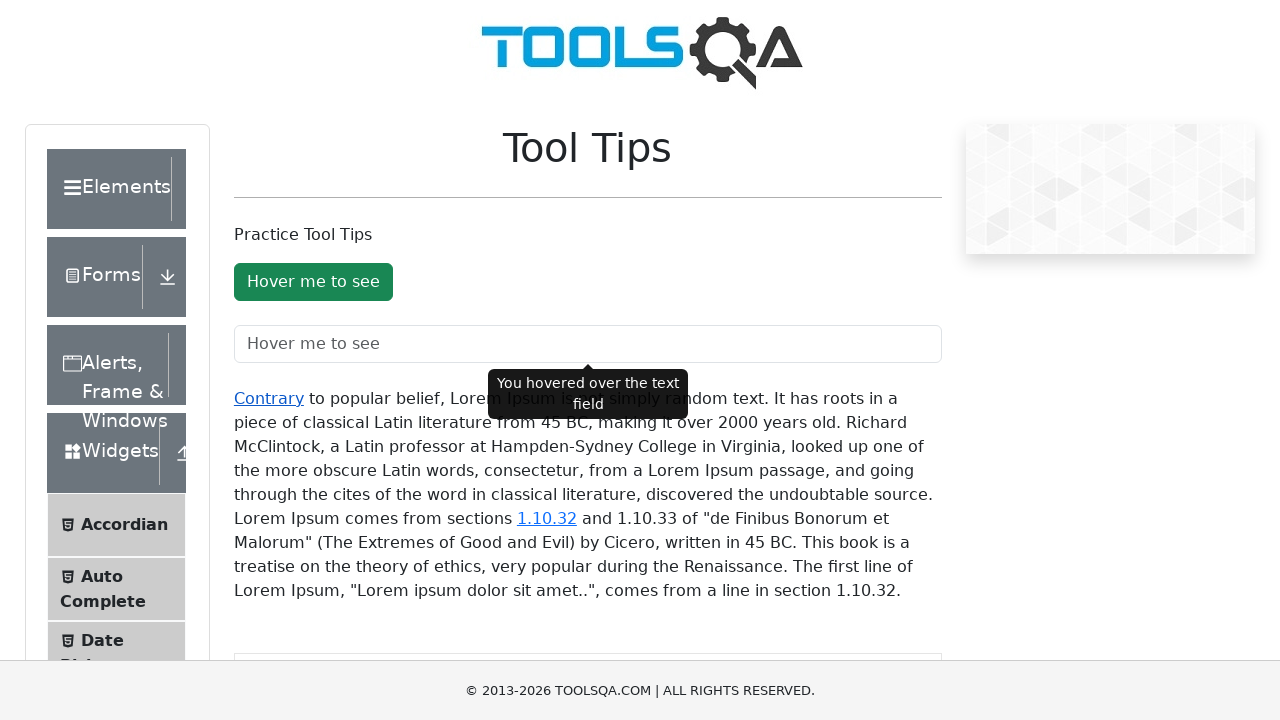

Waited for 'Contrary' link tooltip to appear
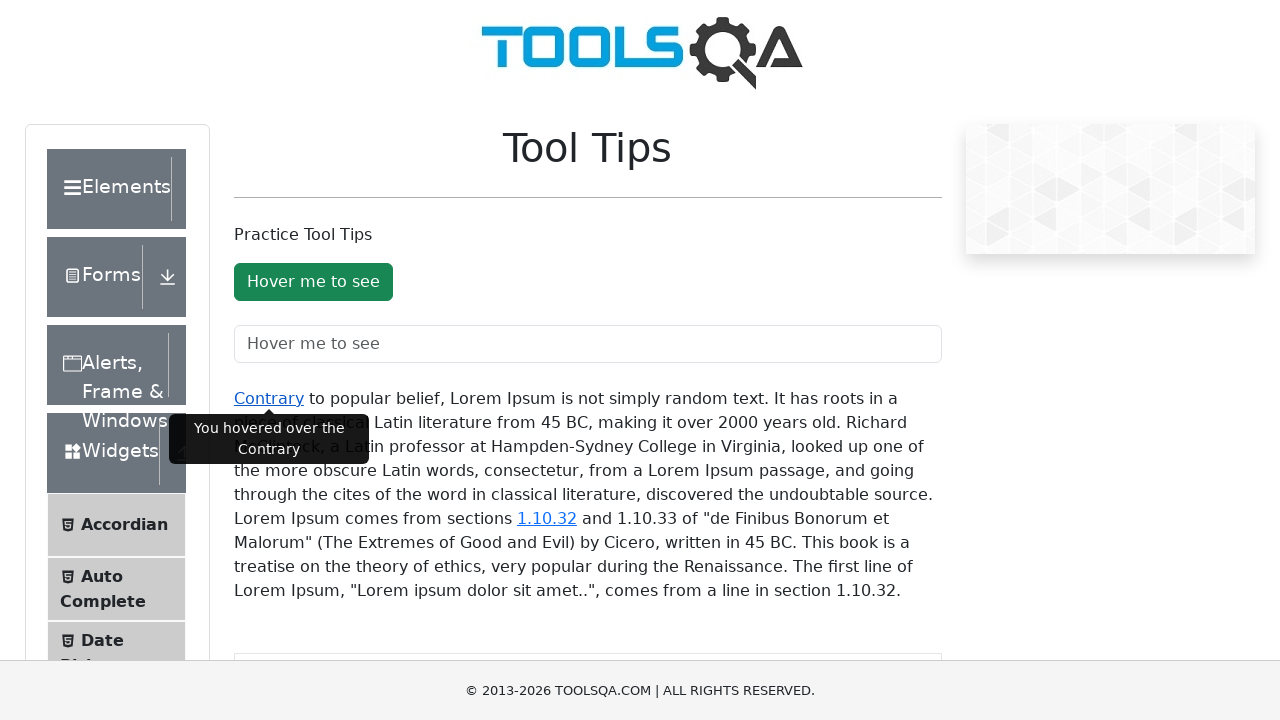

Hovered over version link '1.10.32' to trigger tooltip at (547, 518) on xpath=//a[text()='1.10.32']
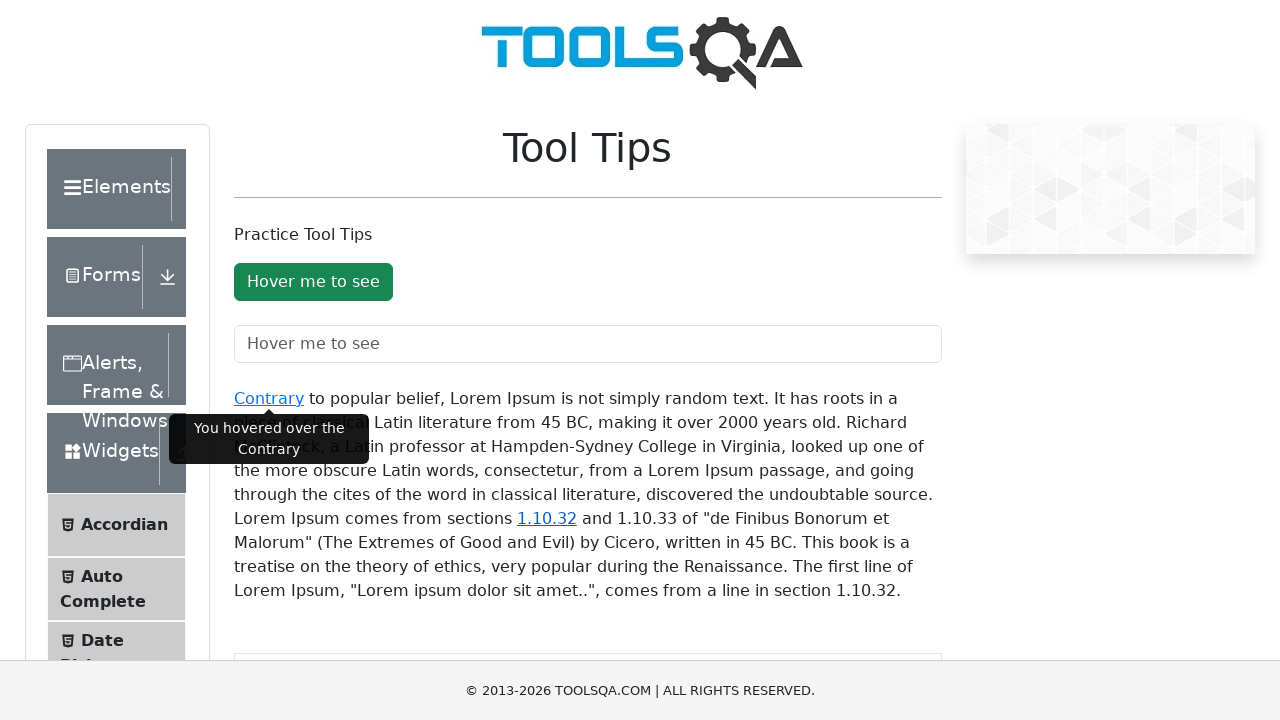

Waited for version link tooltip to appear
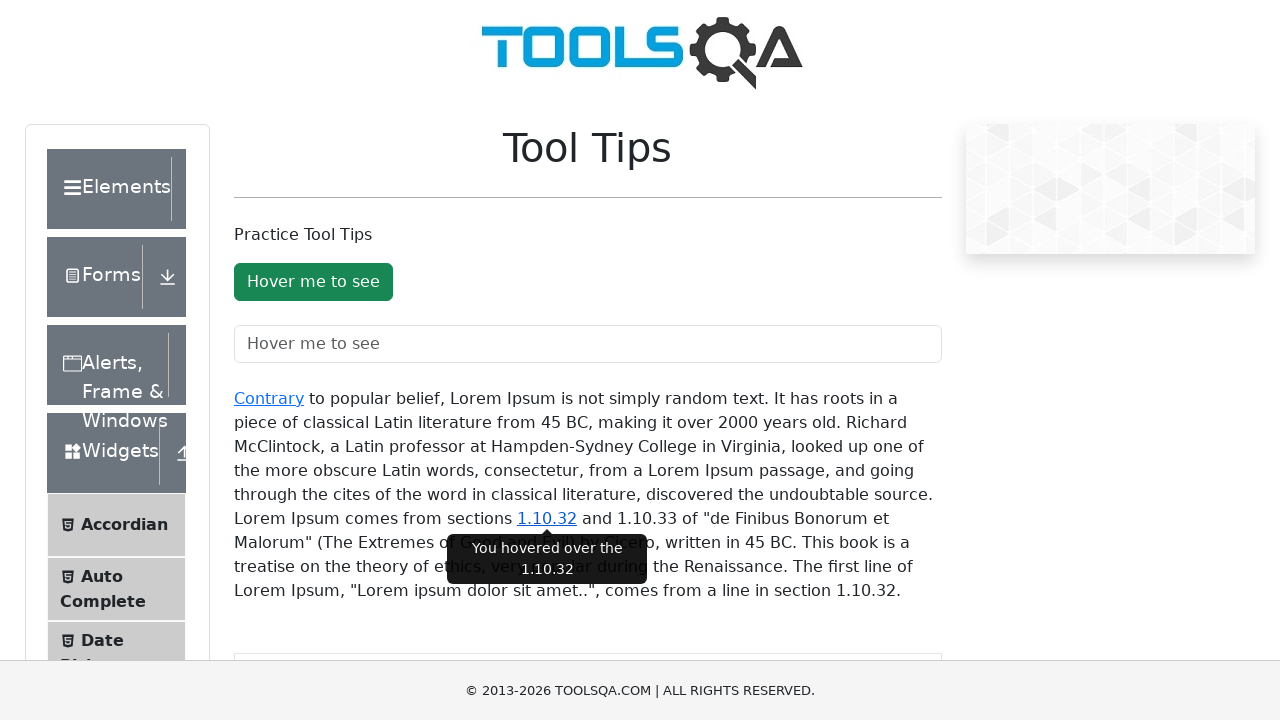

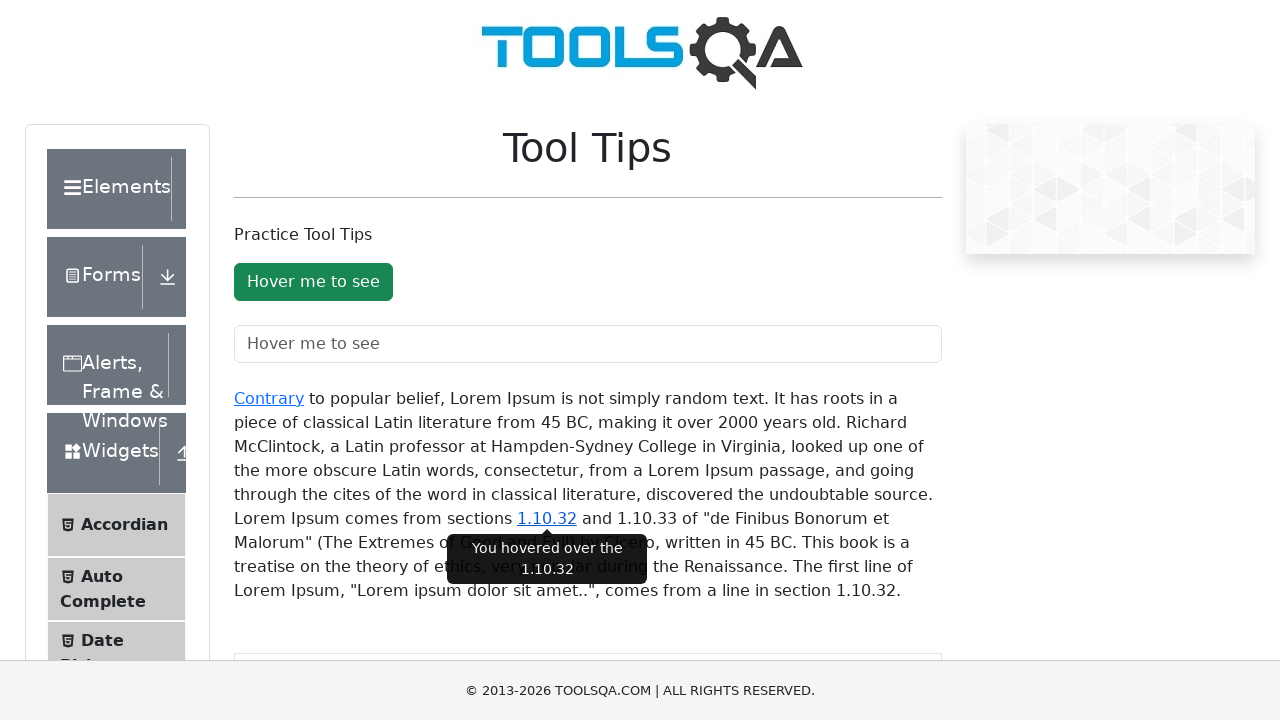